Tests keyboard key presses by sending SPACE and TAB keys to an element and verifying the page displays which key was pressed.

Starting URL: http://the-internet.herokuapp.com/key_presses

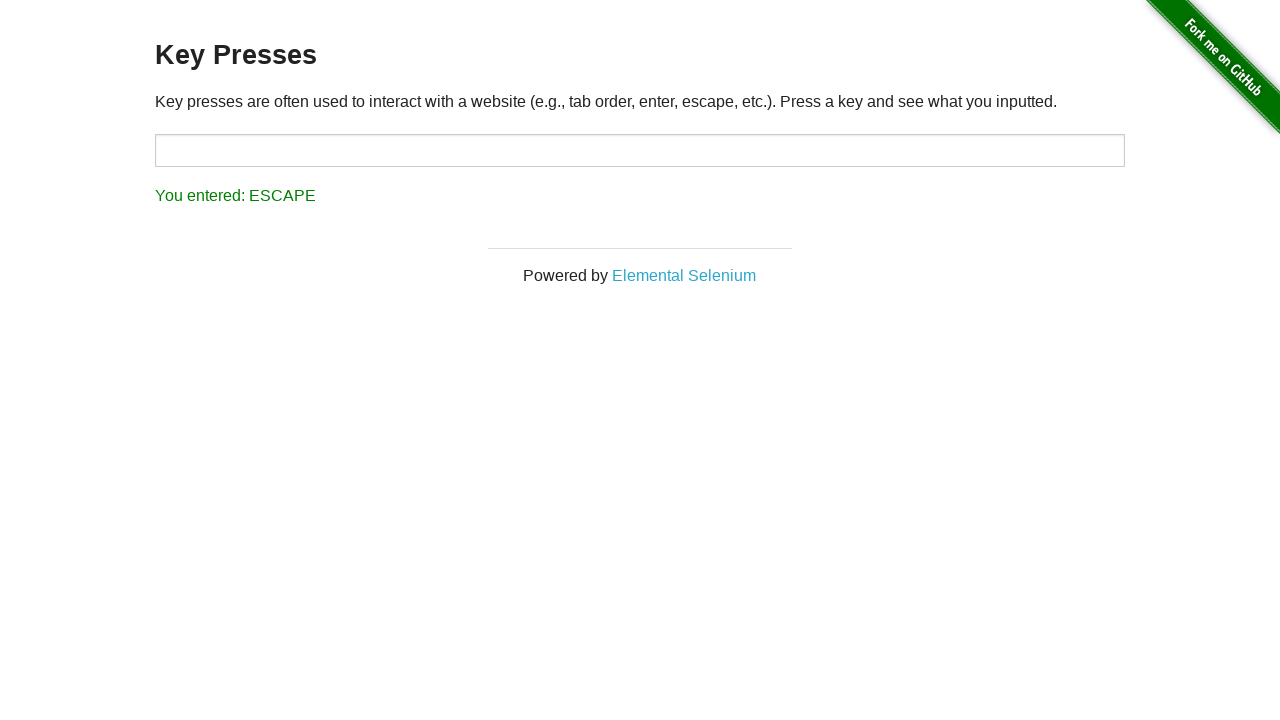

Pressed SPACE key on example element on .example
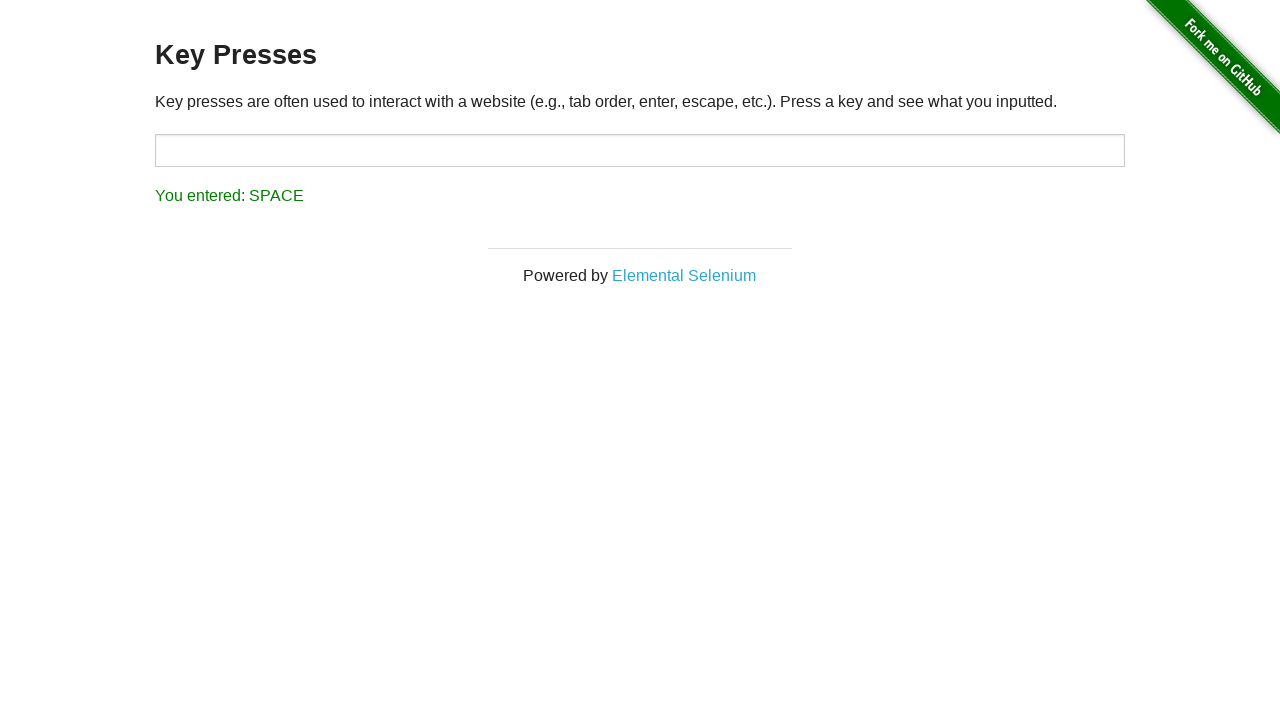

Waited for result element to appear
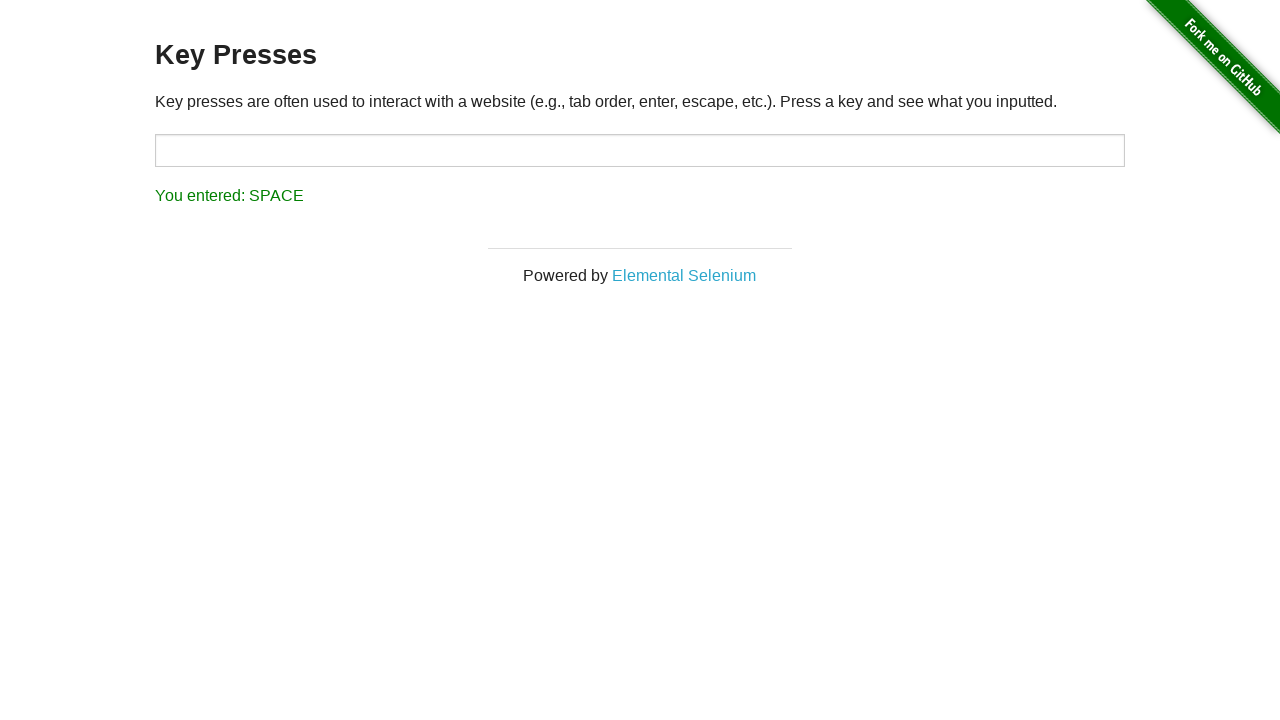

Verified page displays 'You entered: SPACE'
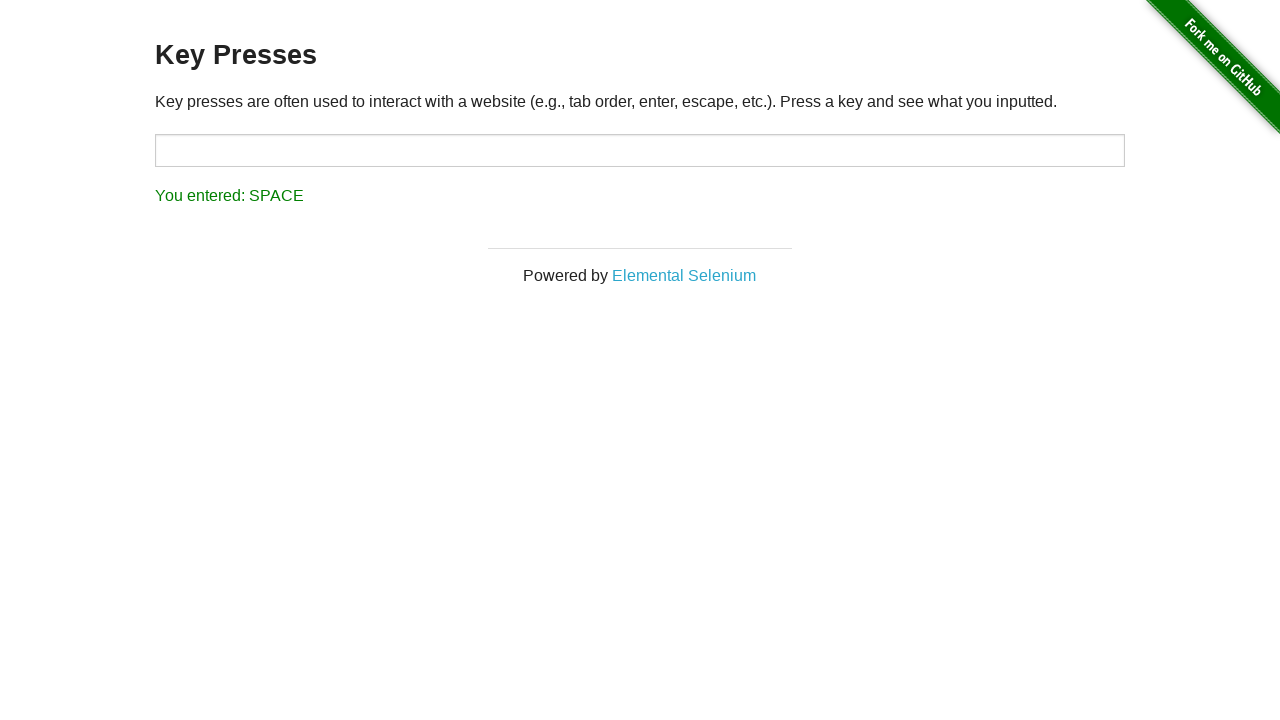

Pressed TAB key using keyboard
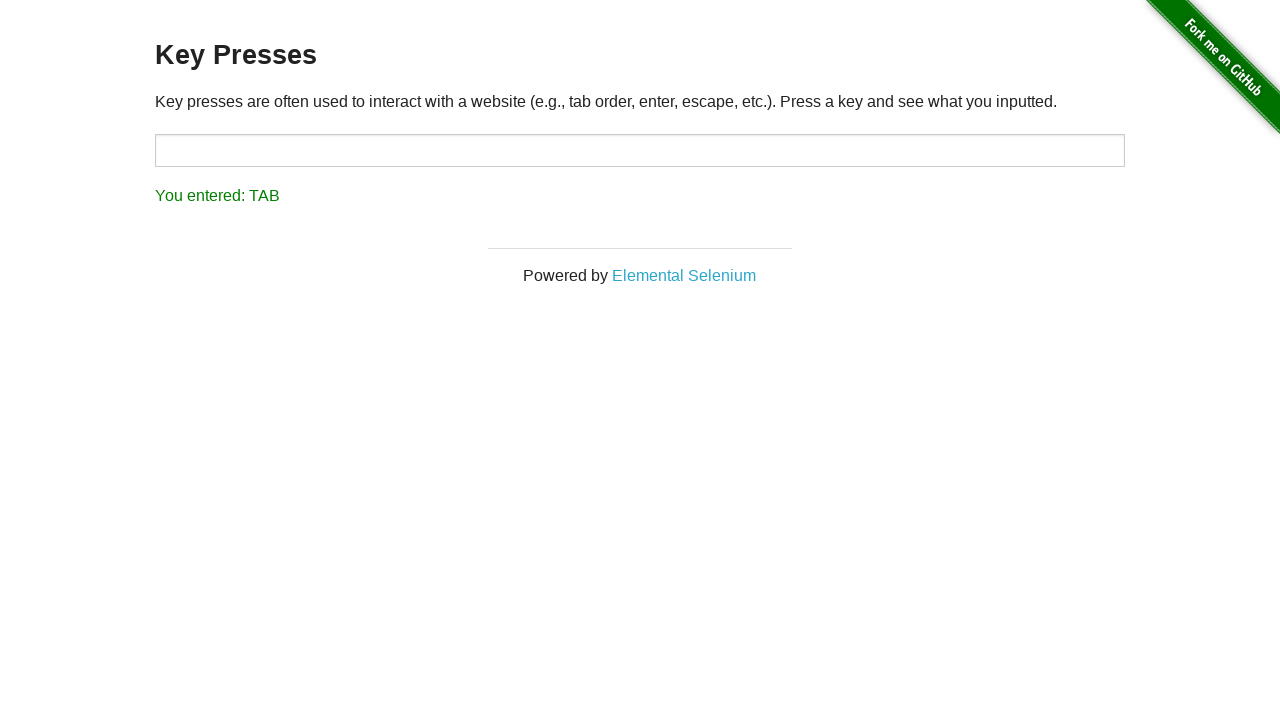

Verified page displays 'You entered: TAB'
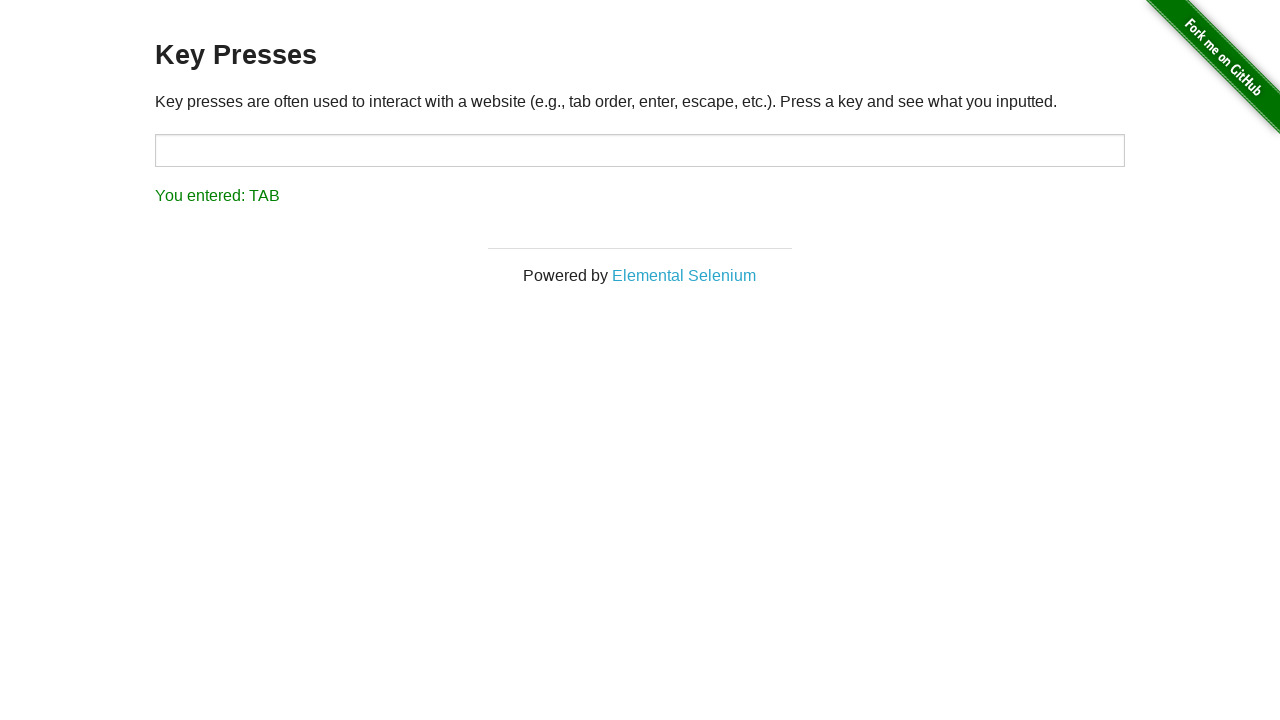

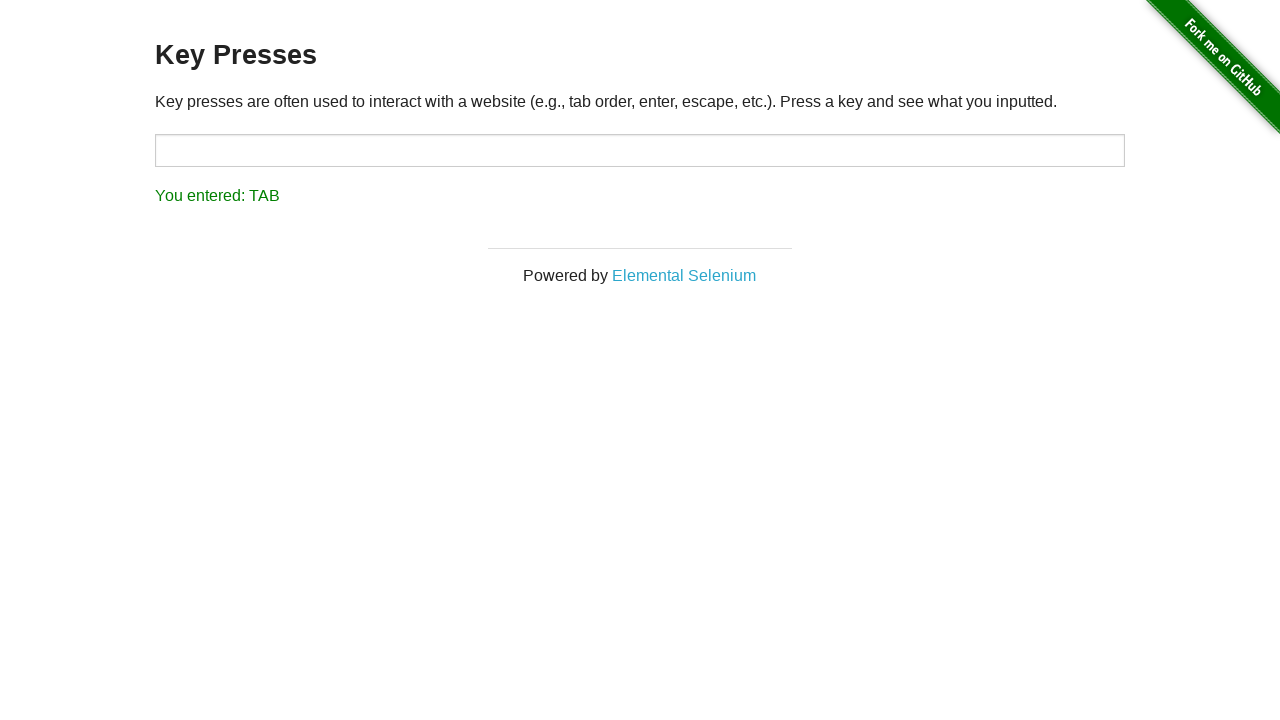